Tests keyboard actions on a text comparison website by typing text in the first textarea, selecting all with Ctrl+A, copying with Ctrl+C, tabbing to the next field, and pasting with Ctrl+V.

Starting URL: https://text-compare.com/

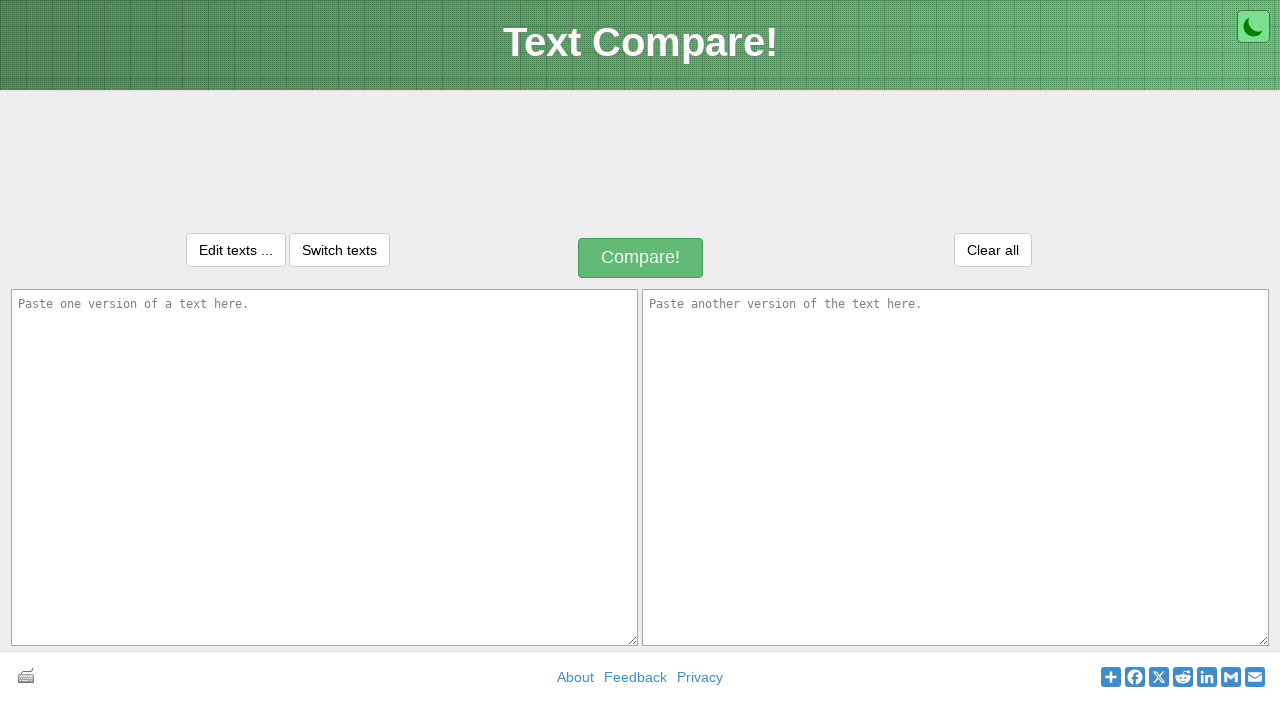

Typed 'Welcome to the programming' in the first textarea on textarea#inputText1
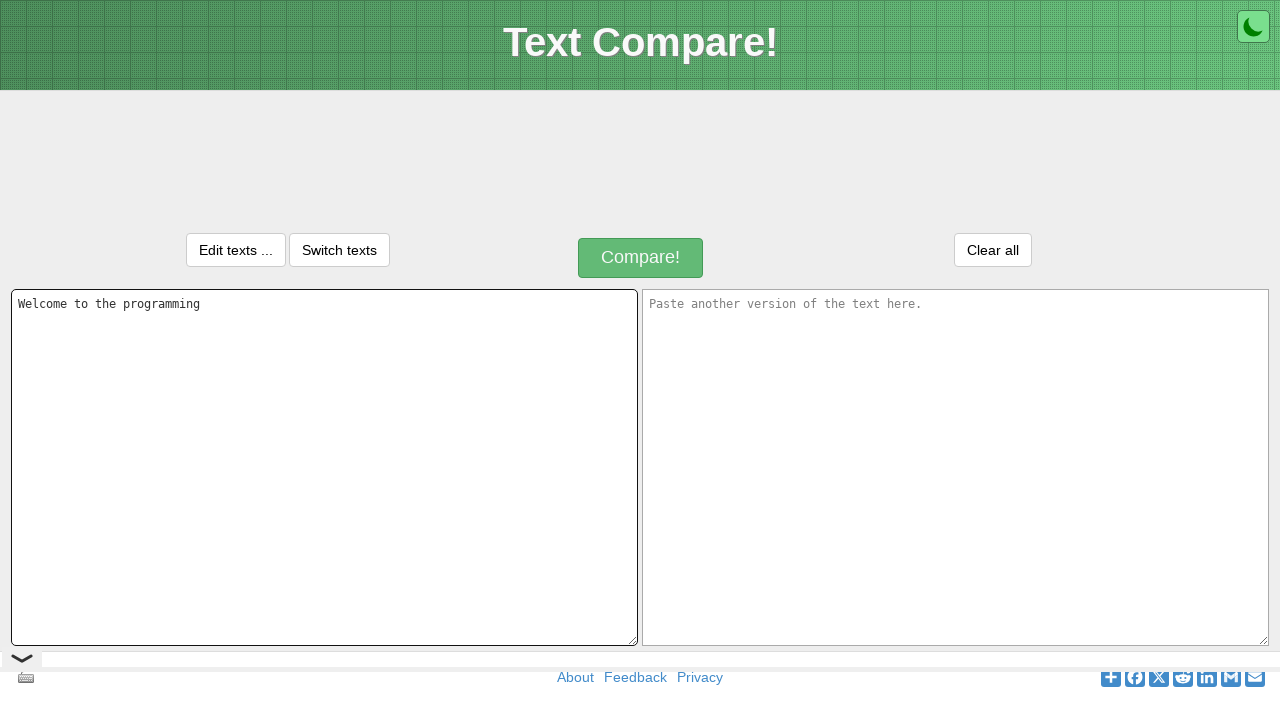

Selected all text in first textarea with Ctrl+A
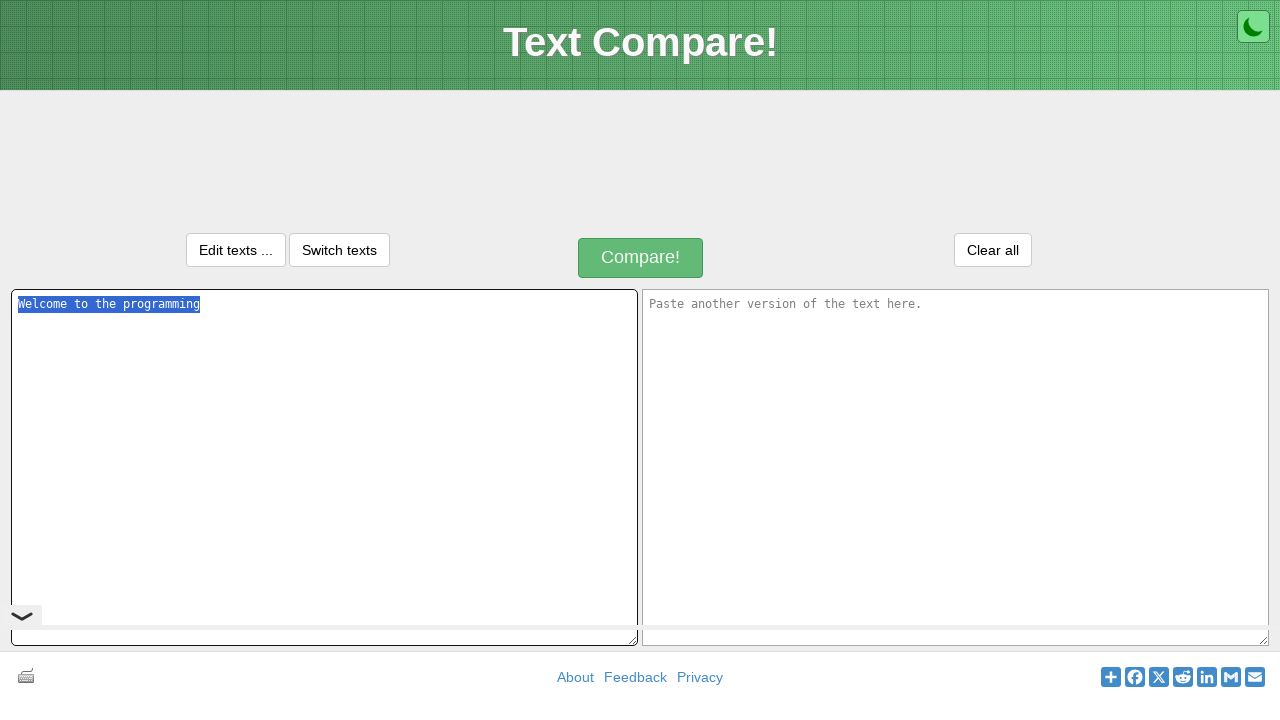

Copied selected text with Ctrl+C
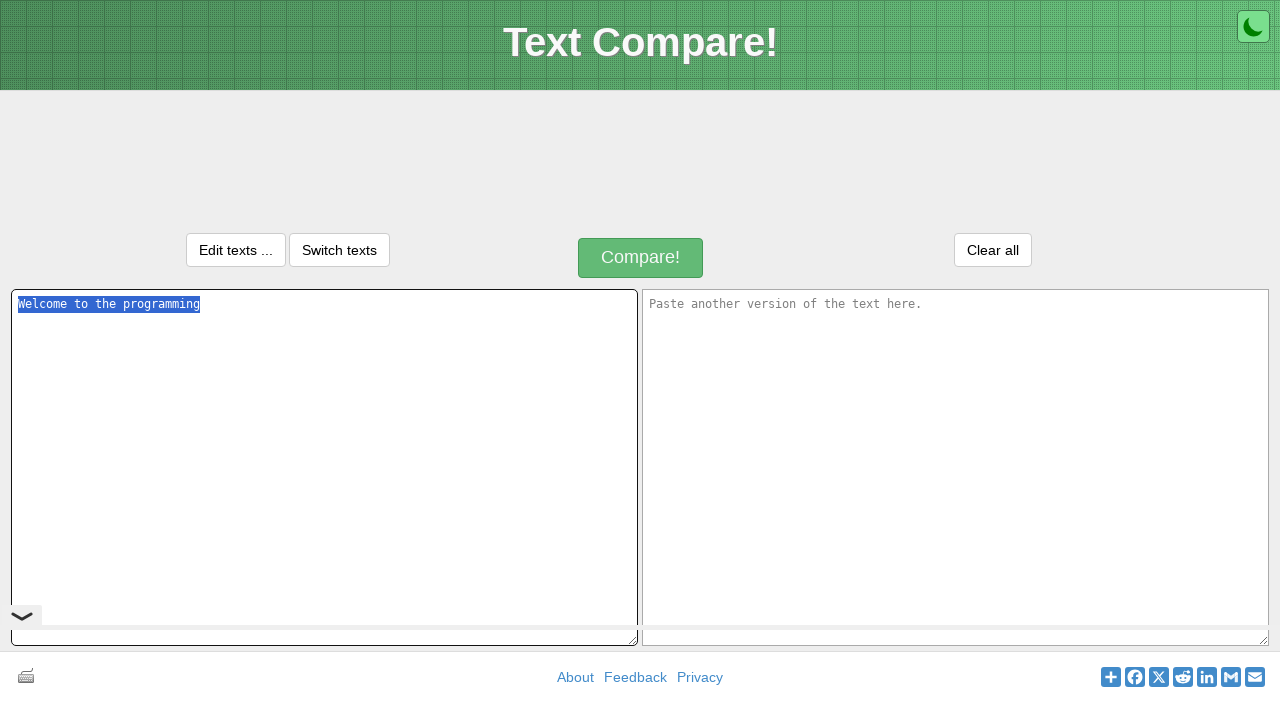

Tabbed to the next field
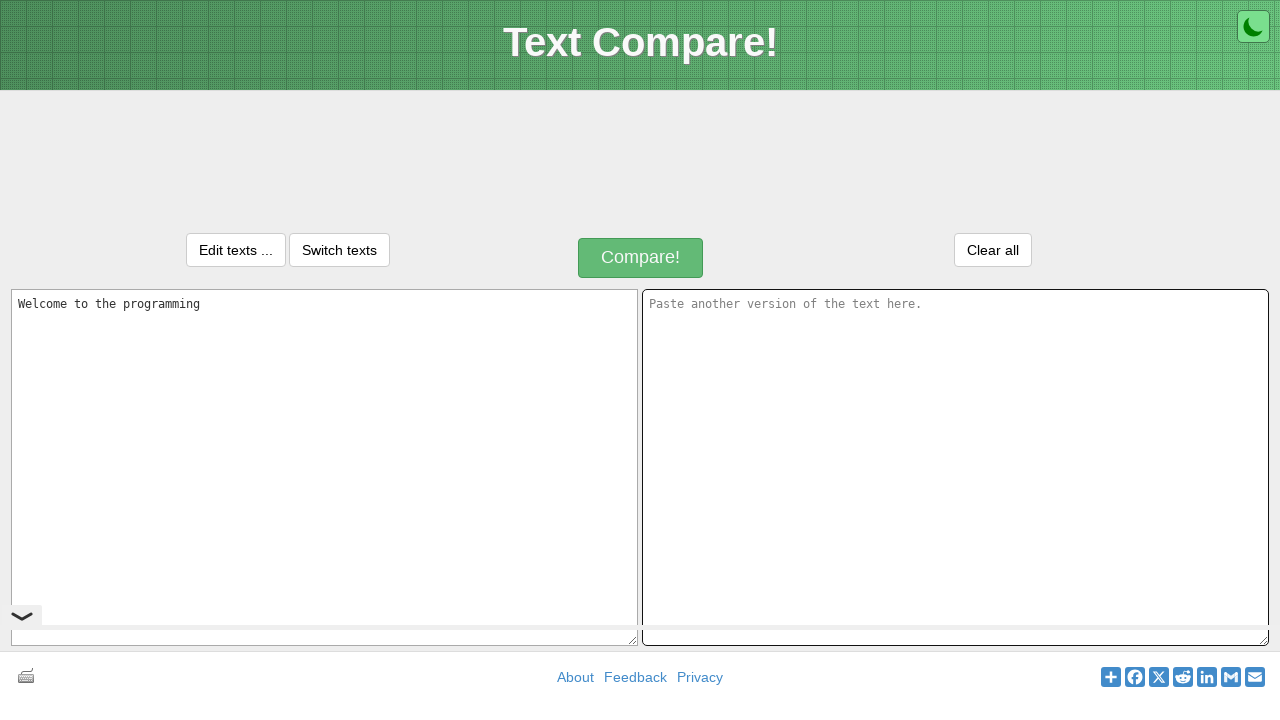

Pasted copied text with Ctrl+V into the second textarea
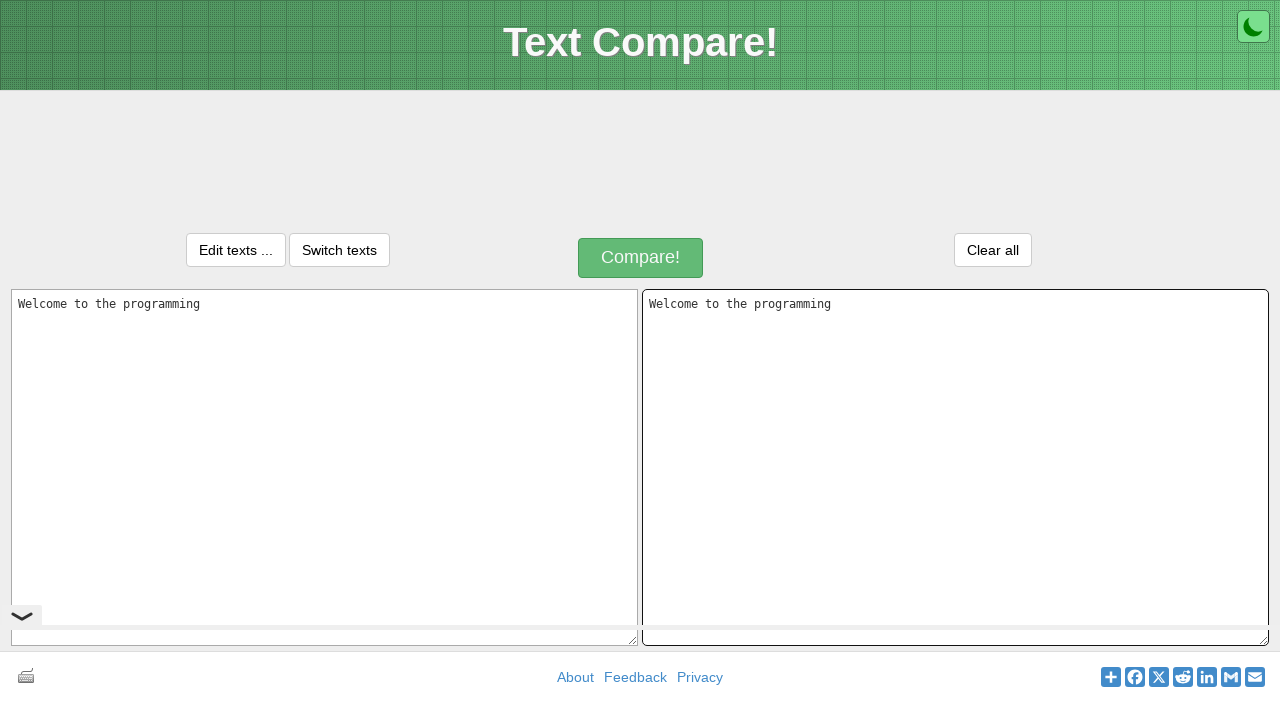

Waited 1 second to see the result
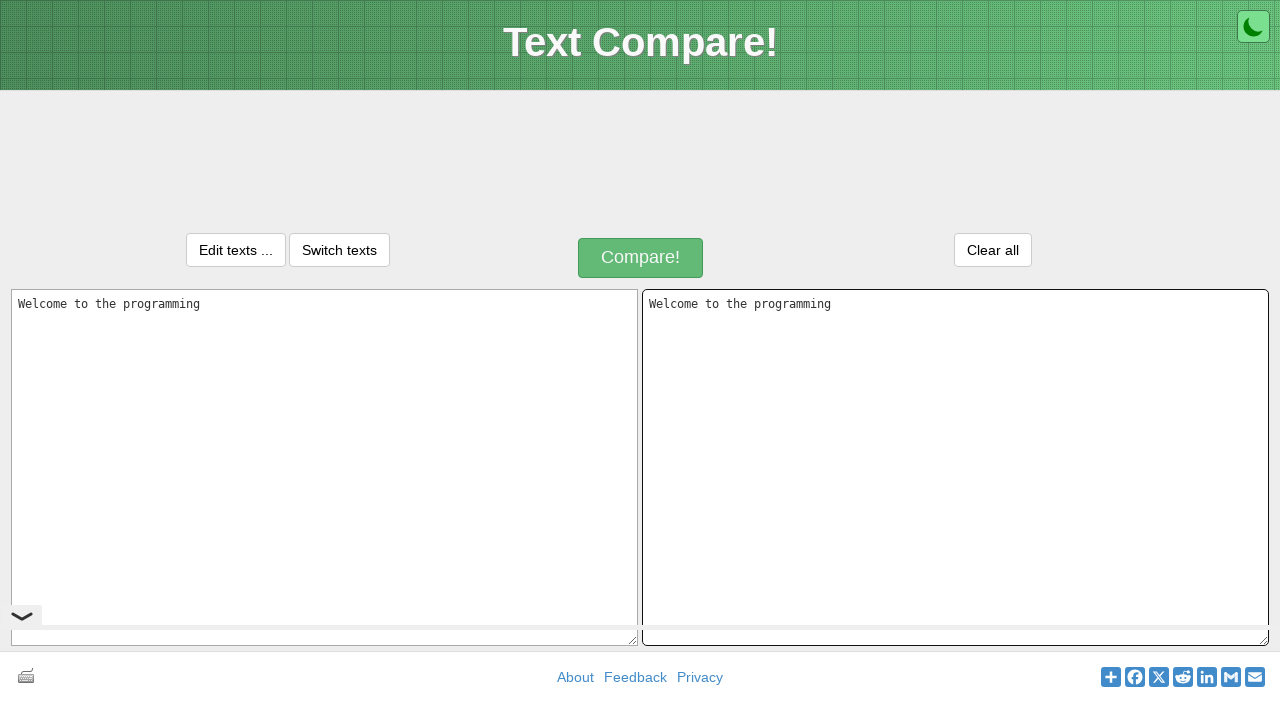

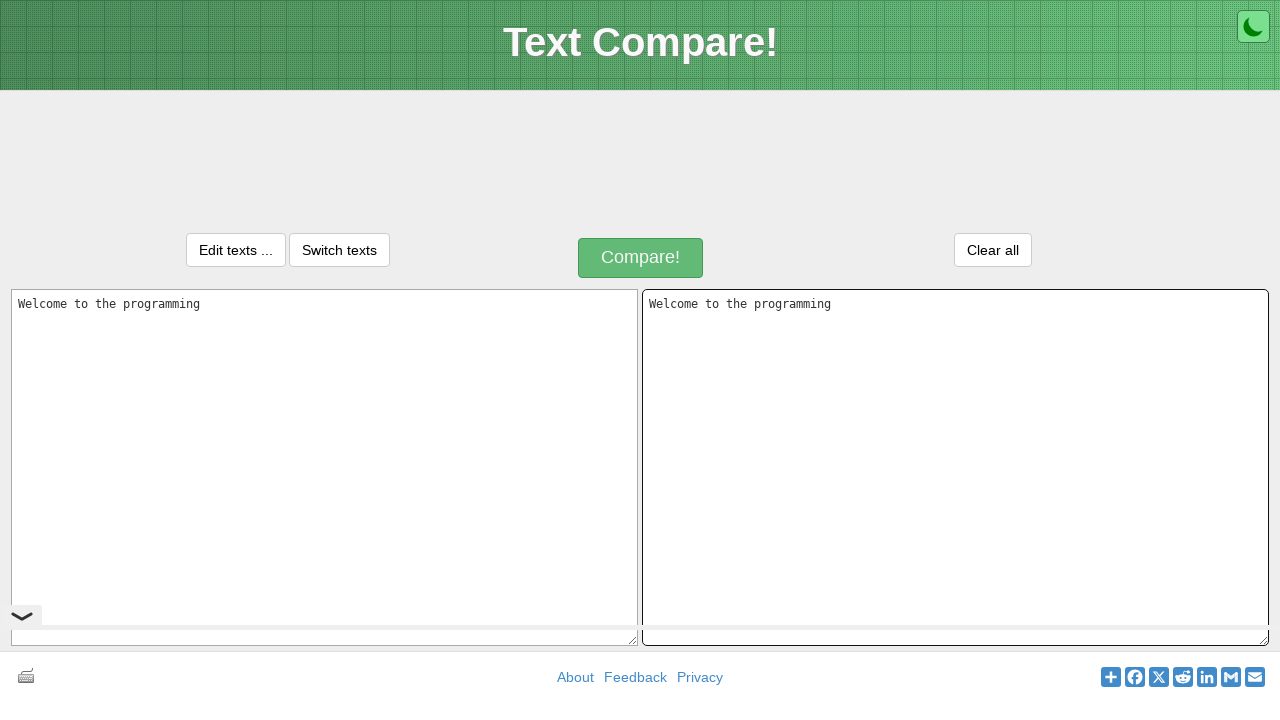